Tests single and multiple dropdown functionality by selecting options using different methods (by index, value, and visible text) on a dropdown practice page

Starting URL: https://letcode.in/dropdowns

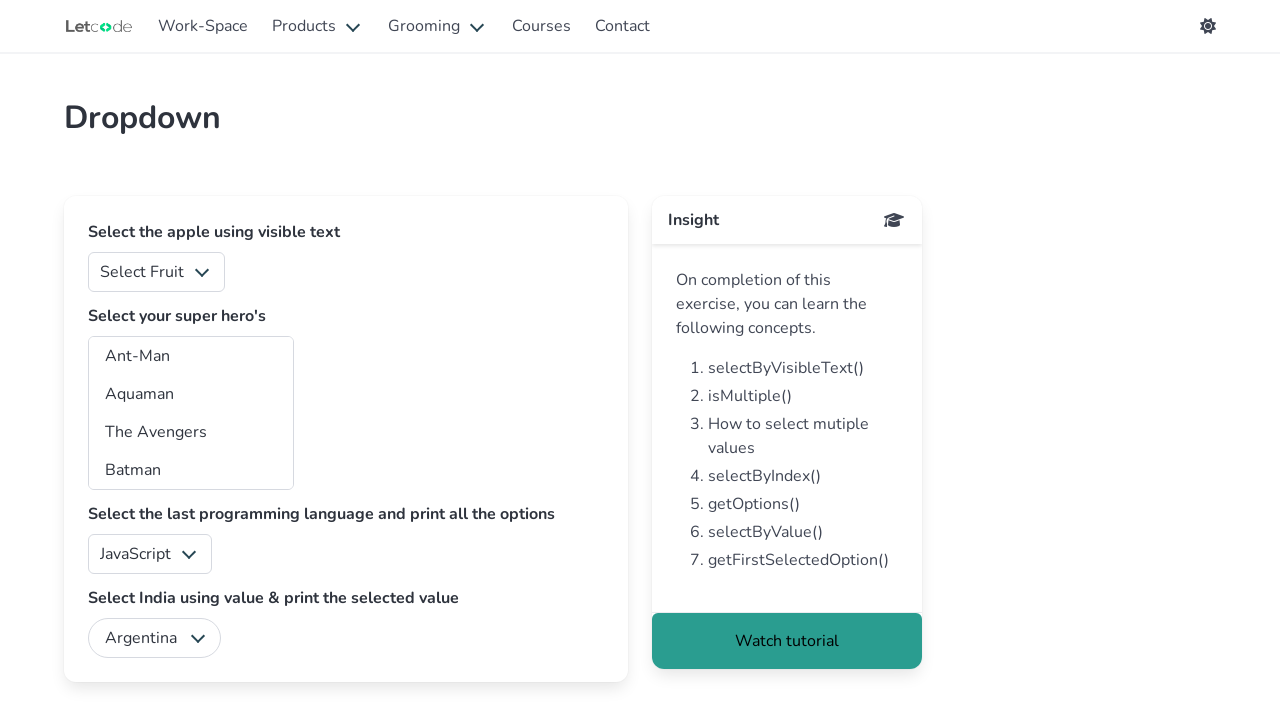

Selected 4th option in fruits dropdown by index on select#fruits
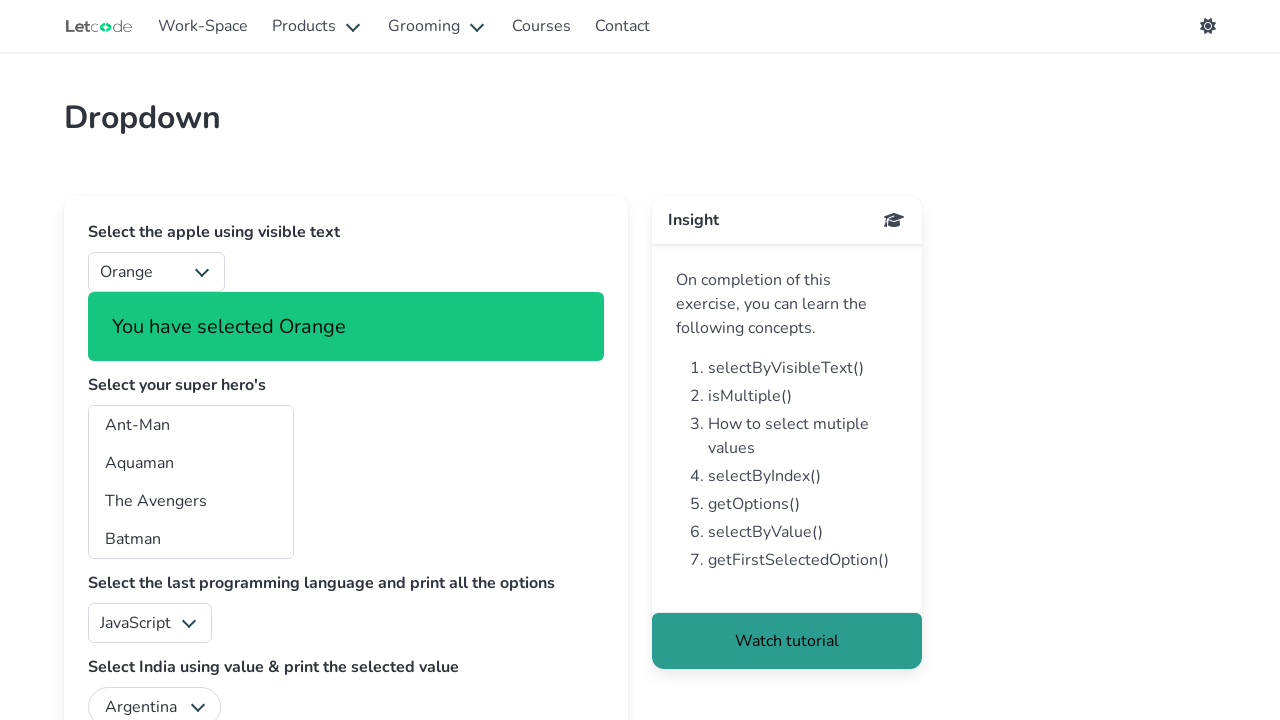

Selected fruits dropdown option by value '3' on select#fruits
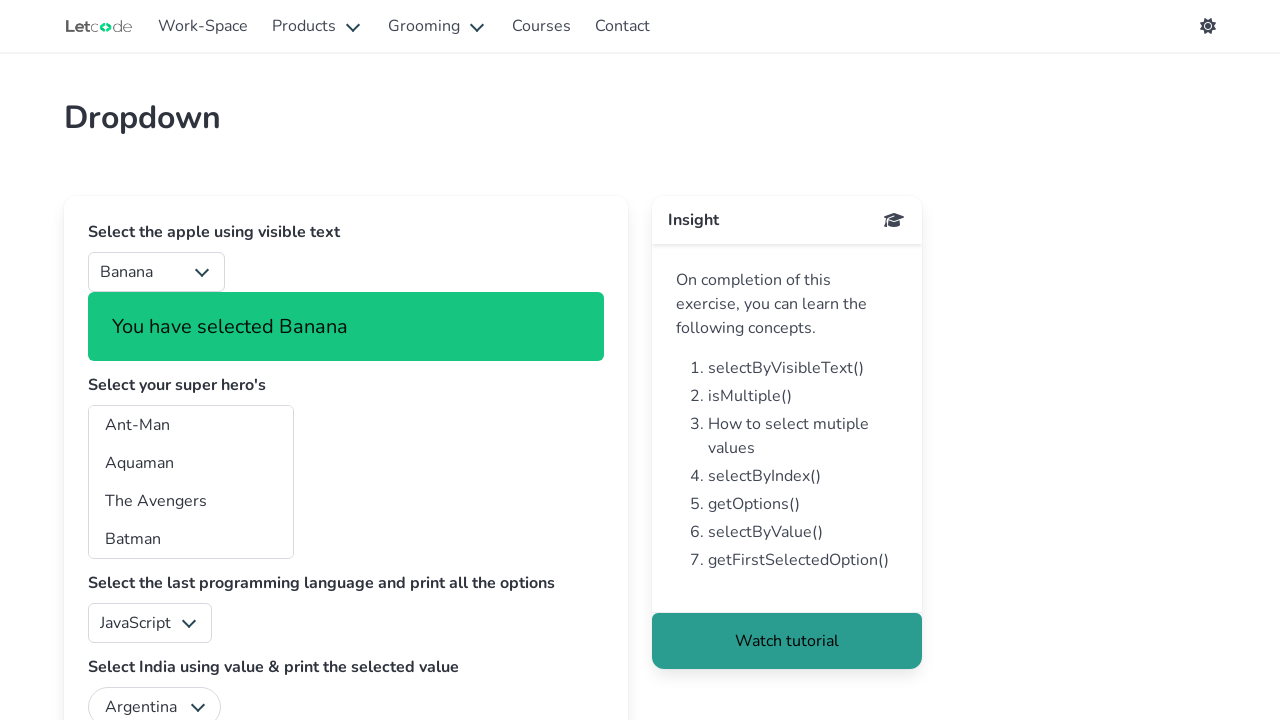

Selected 'Pine Apple' from fruits dropdown by visible text on select#fruits
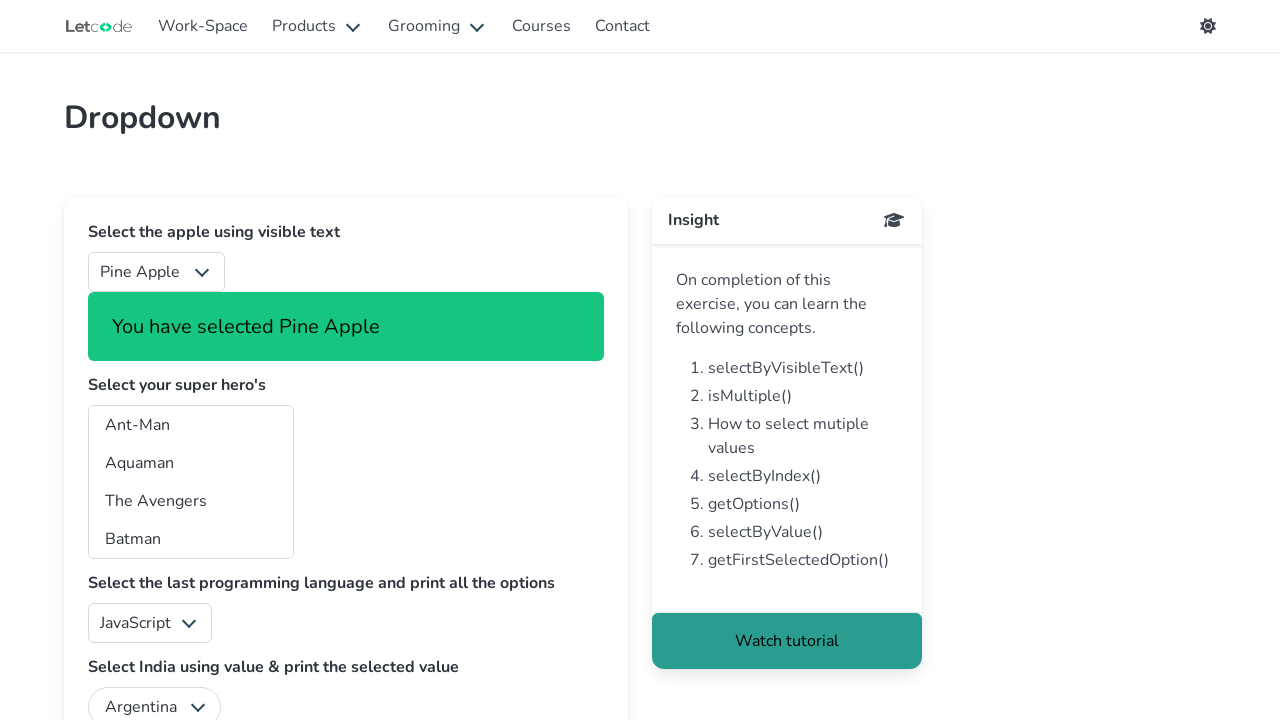

Selected 3rd option in superheros dropdown by index on select#superheros
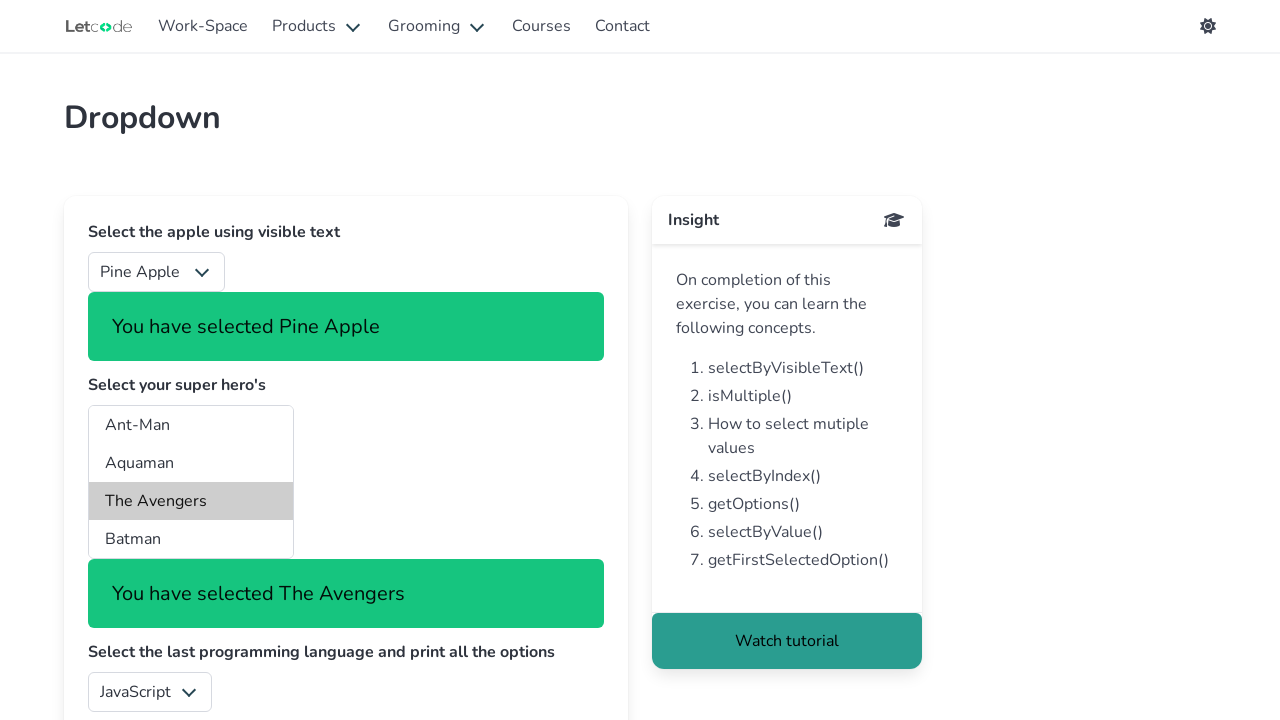

Selected superheros dropdown option by value 'bt' on select#superheros
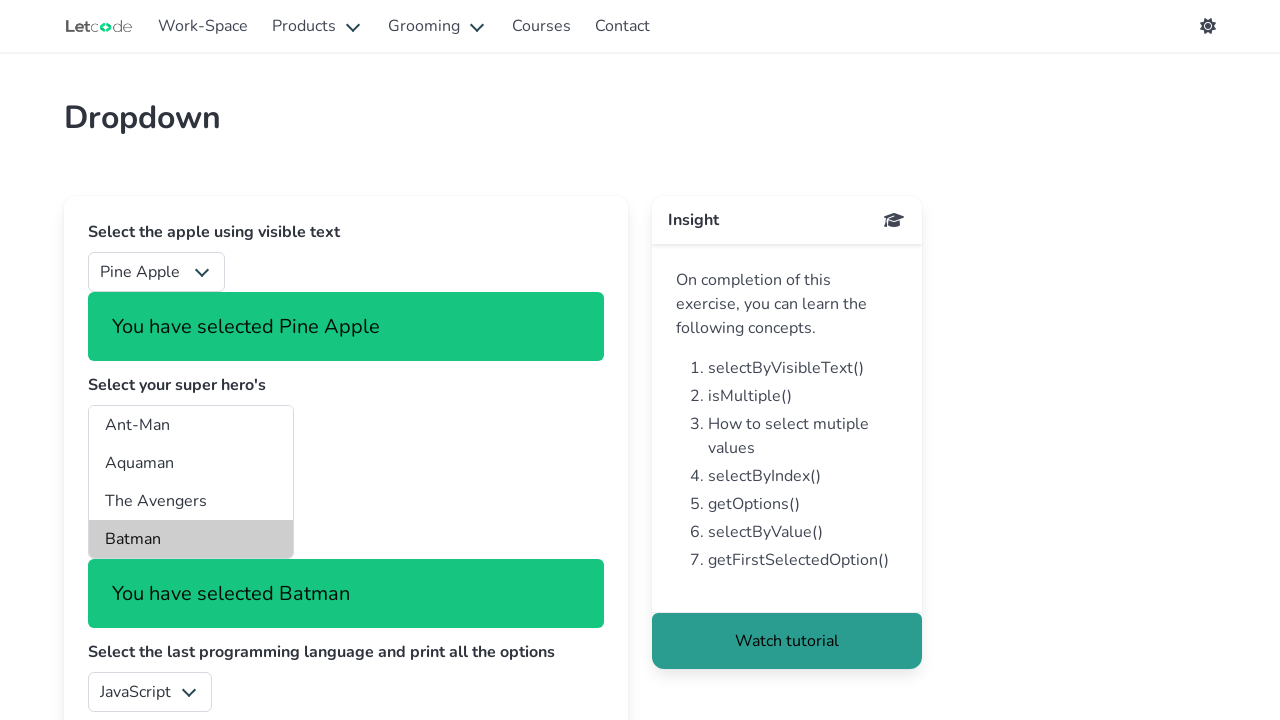

Selected 'Incredible Hulk' from superheros dropdown by visible text on select#superheros
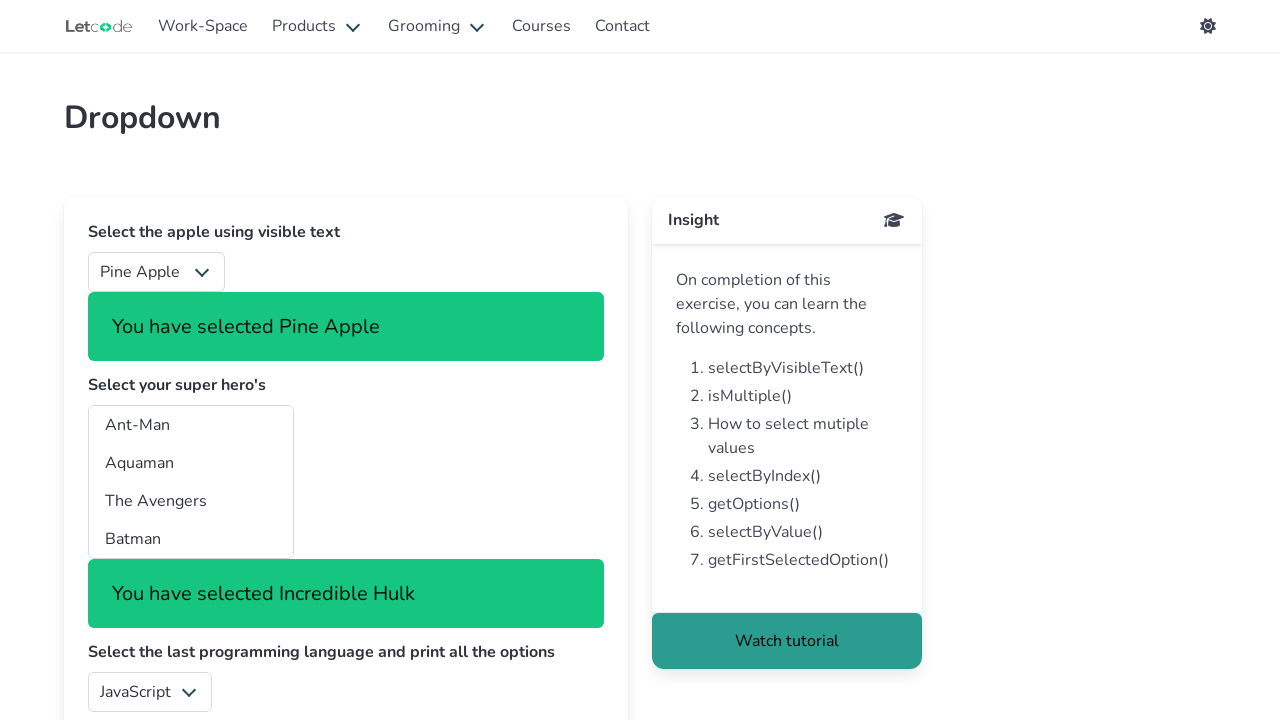

Waited for 1 second to verify dropdown selections
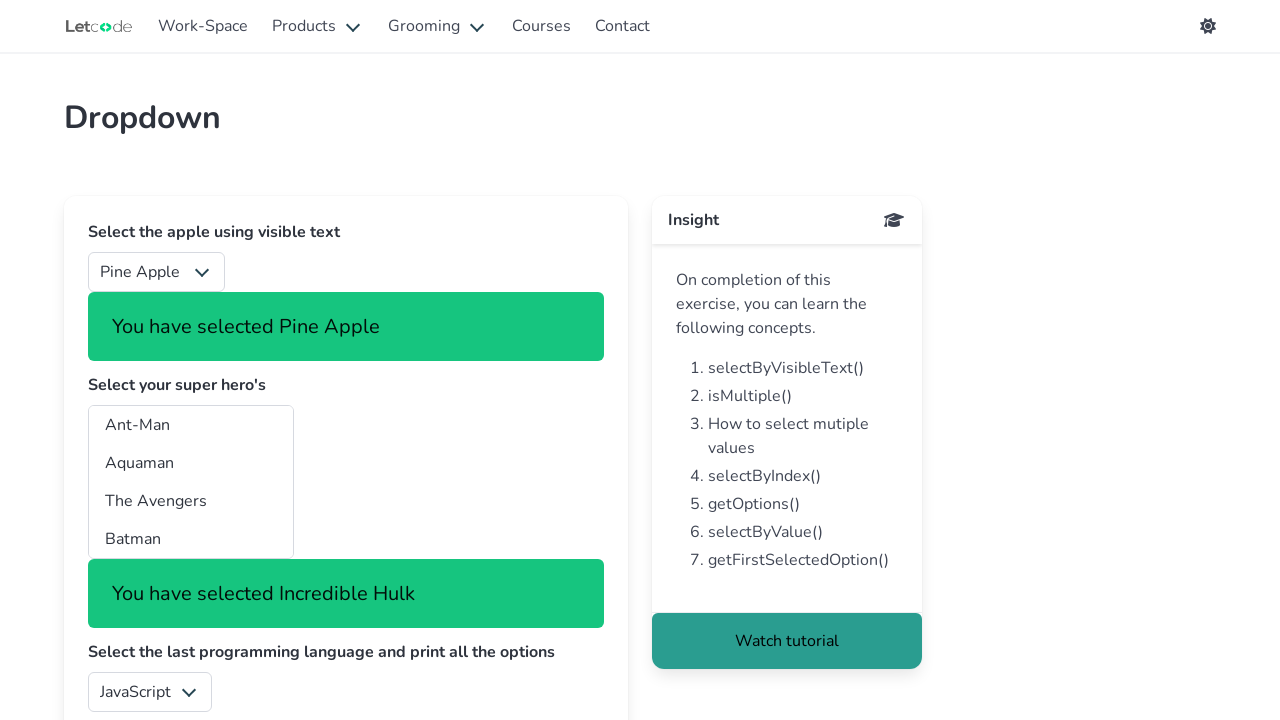

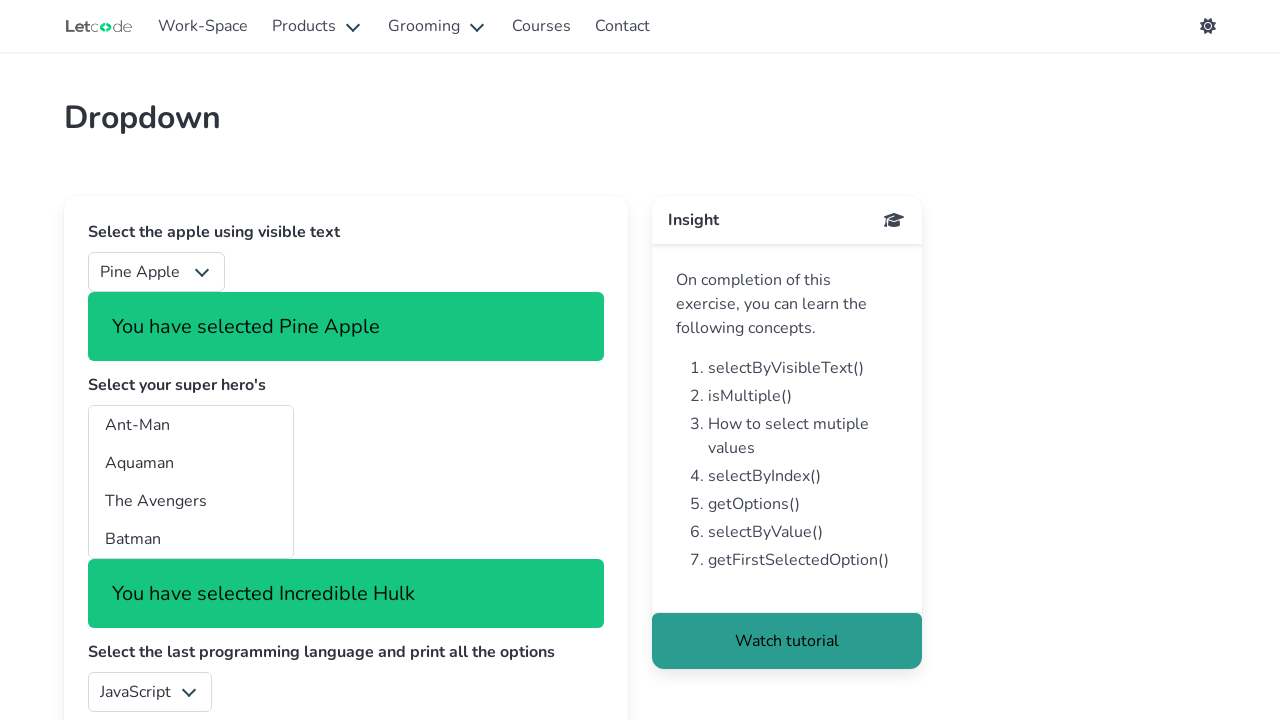